Tests JavaScript alert handling by clicking a button that triggers an alert, accepting the alert, and verifying the result message

Starting URL: https://testcenter.techproeducation.com/index.php?page=javascript-alerts

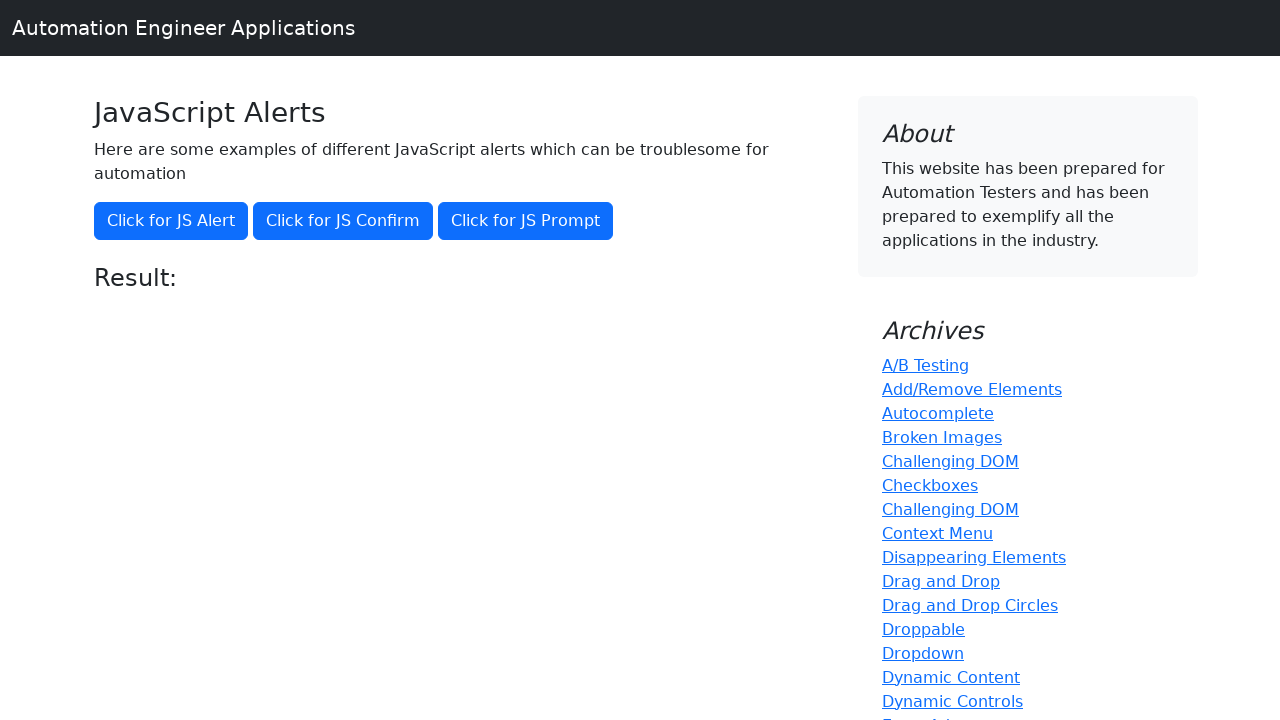

Clicked button to trigger JavaScript alert at (171, 221) on xpath=//*[text()='Click for JS Alert']
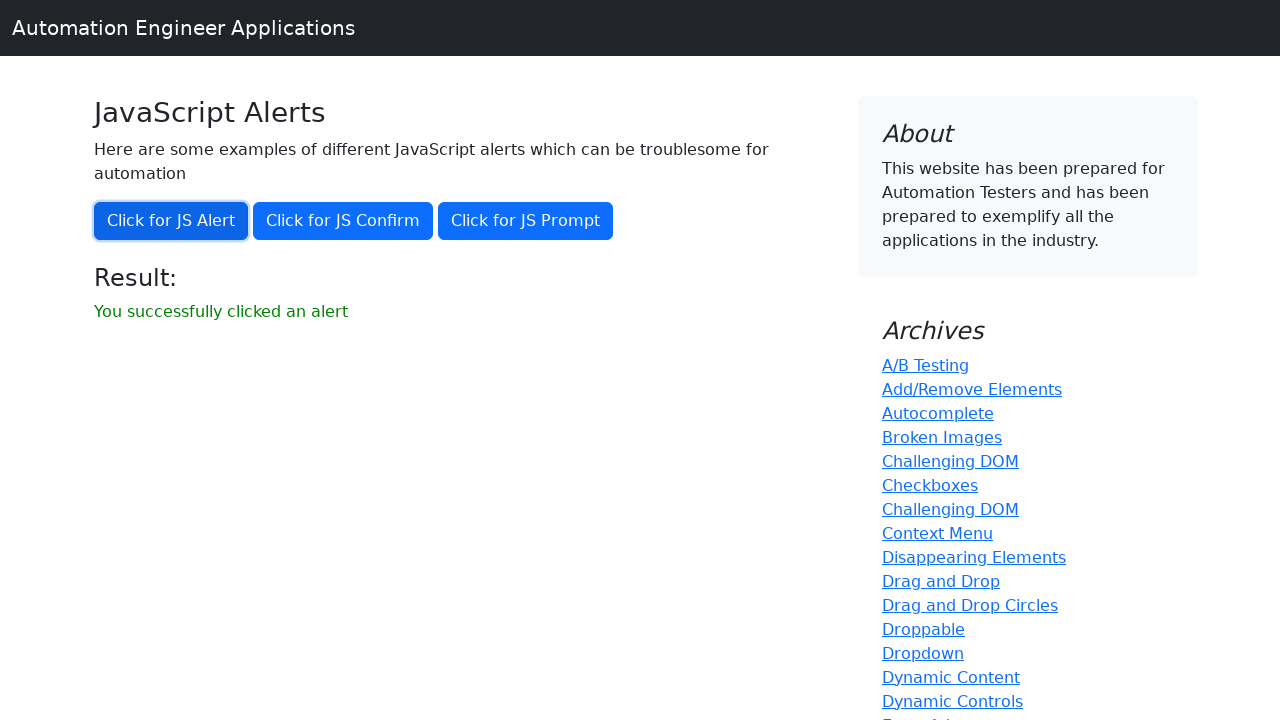

Set up dialog handler to accept alerts
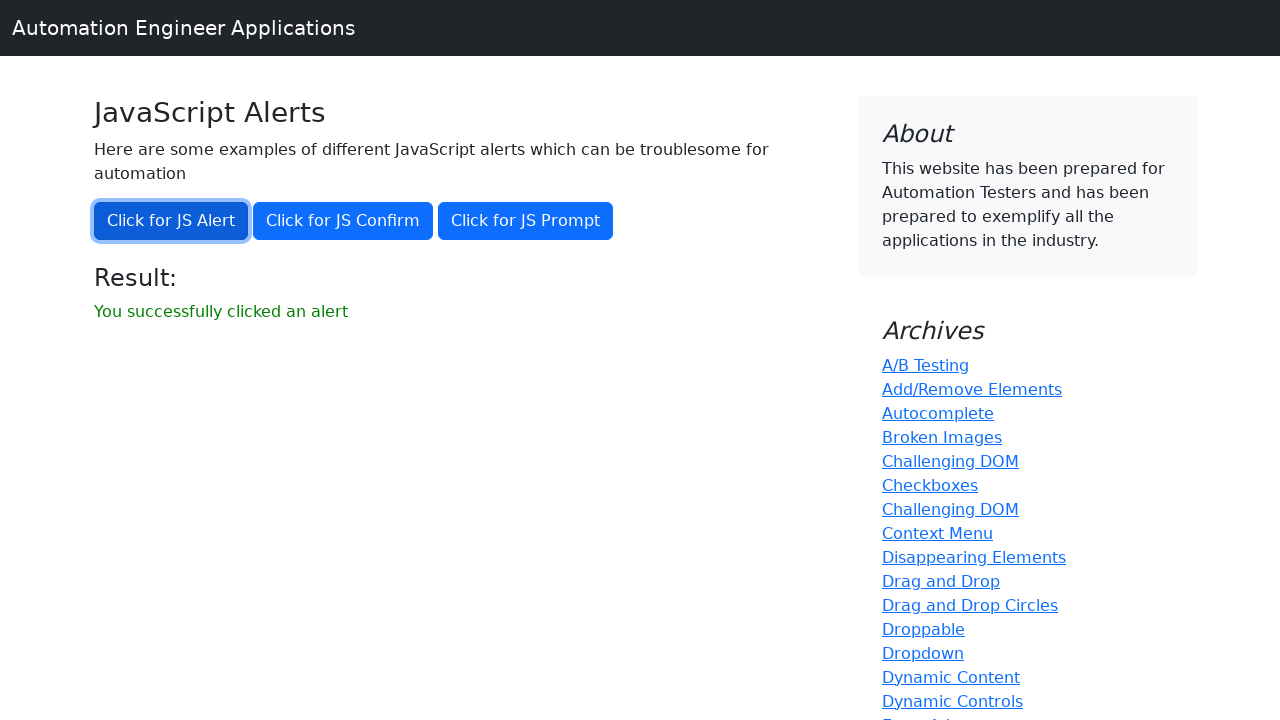

Result message element loaded
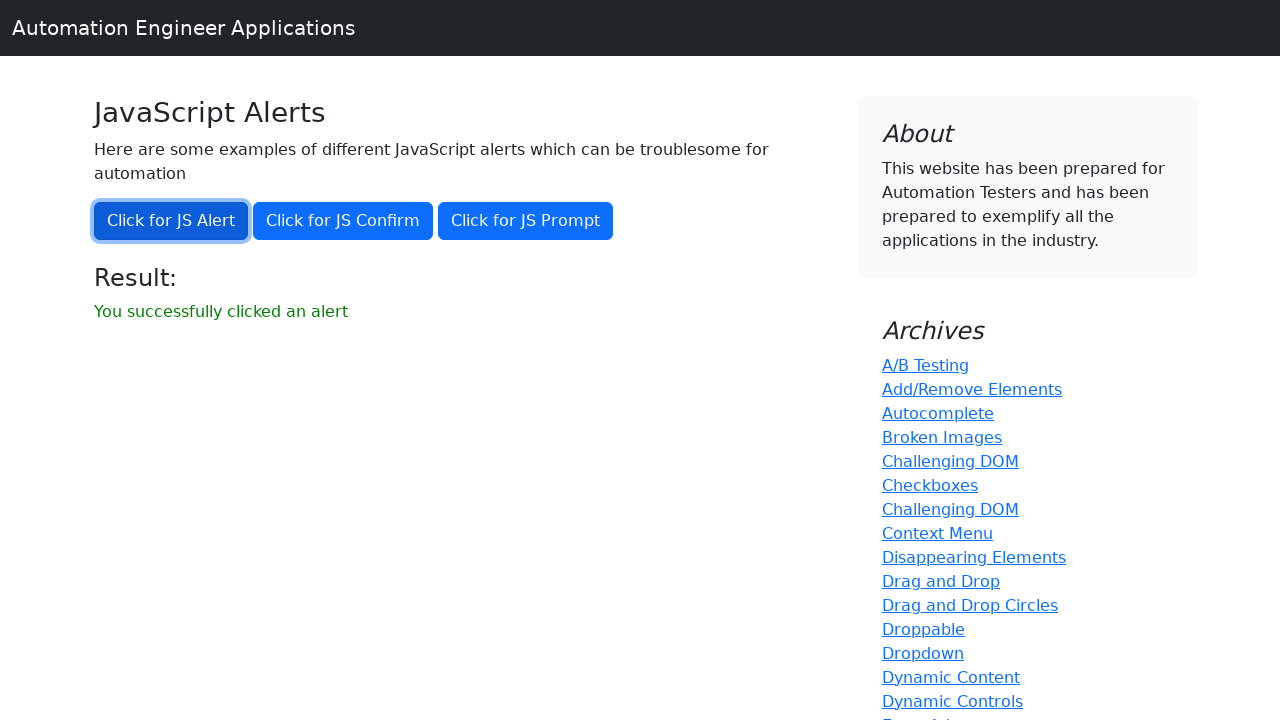

Retrieved result text from page
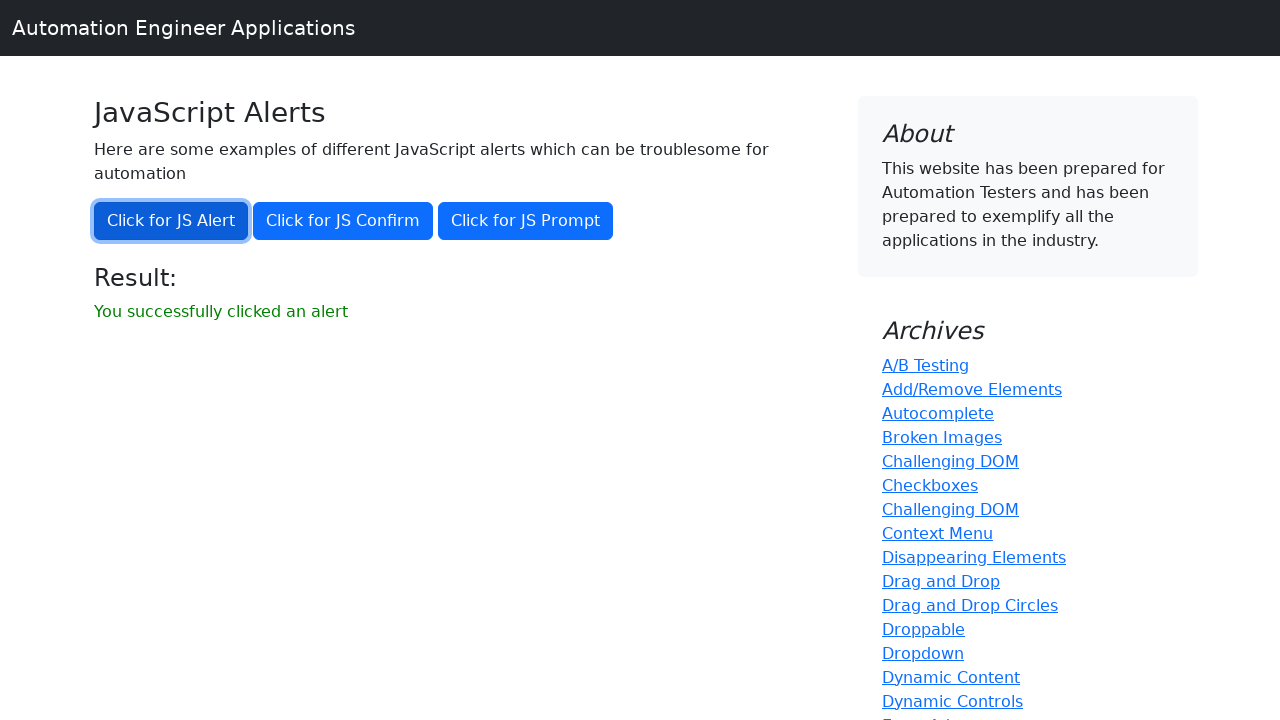

Verified result message matches expected text 'You successfully clicked an alert'
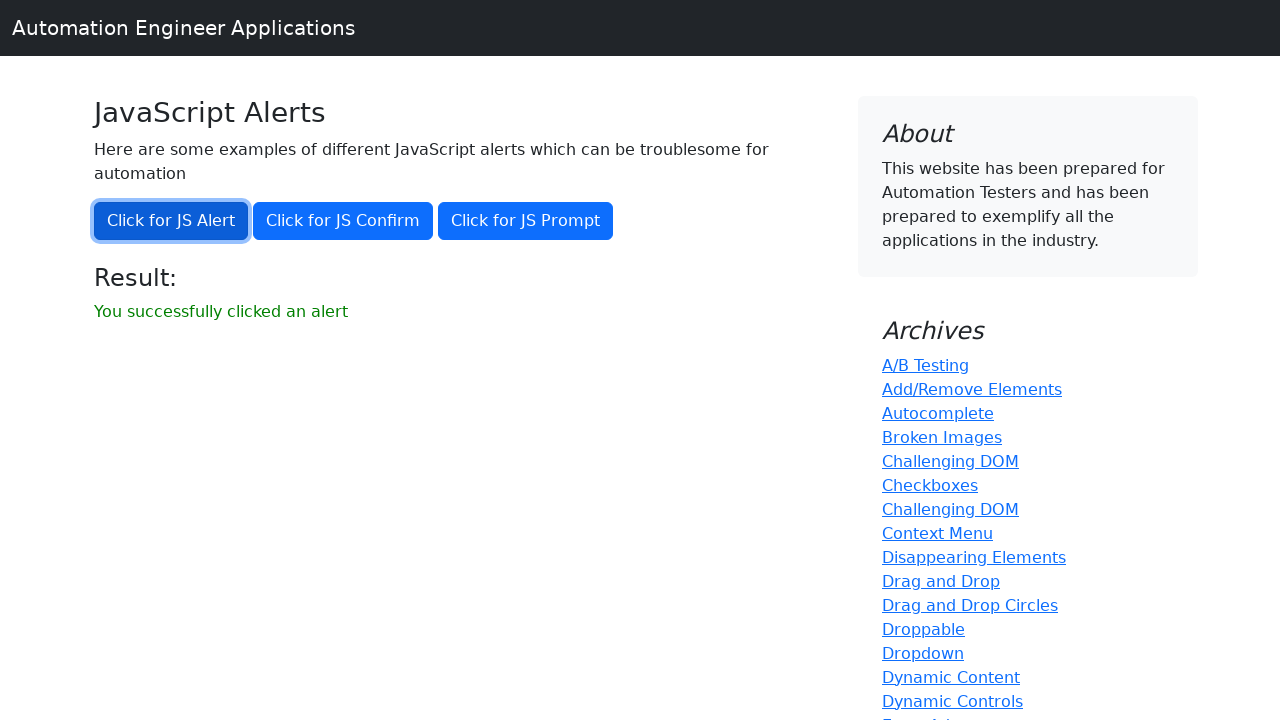

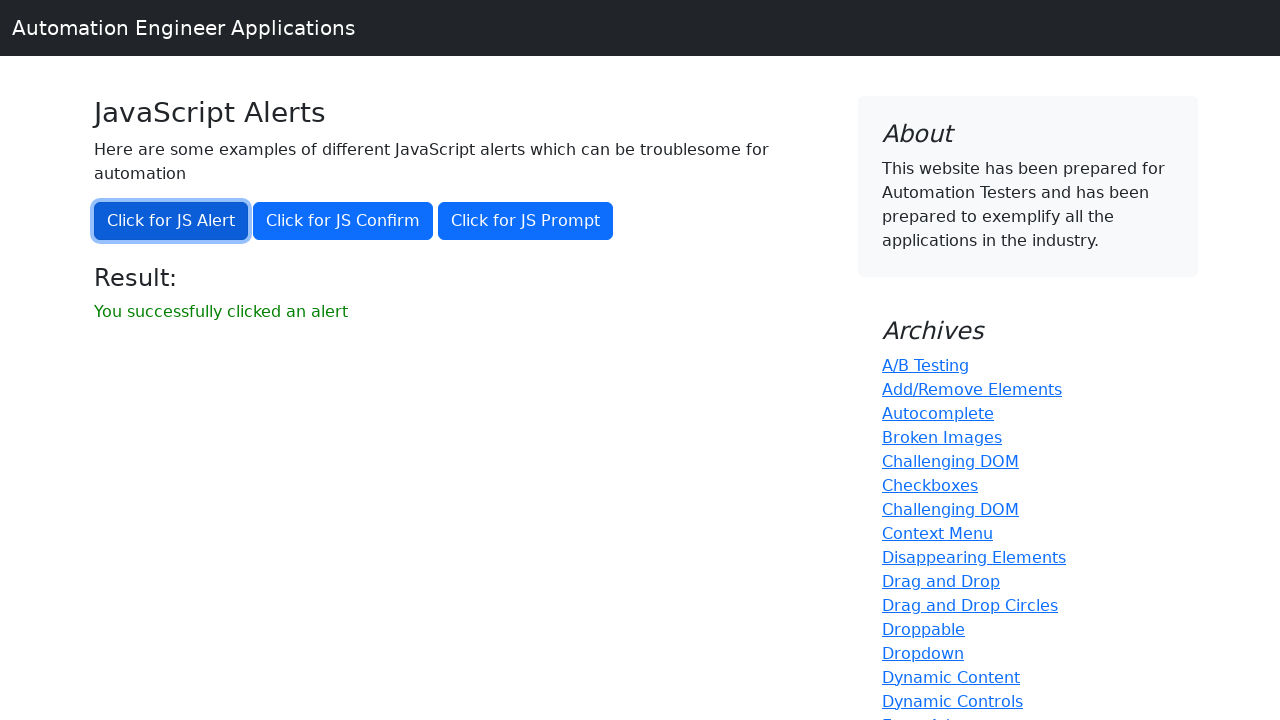